Tests dynamic controls by removing and adding a checkbox element

Starting URL: https://the-internet.herokuapp.com/dynamic_controls

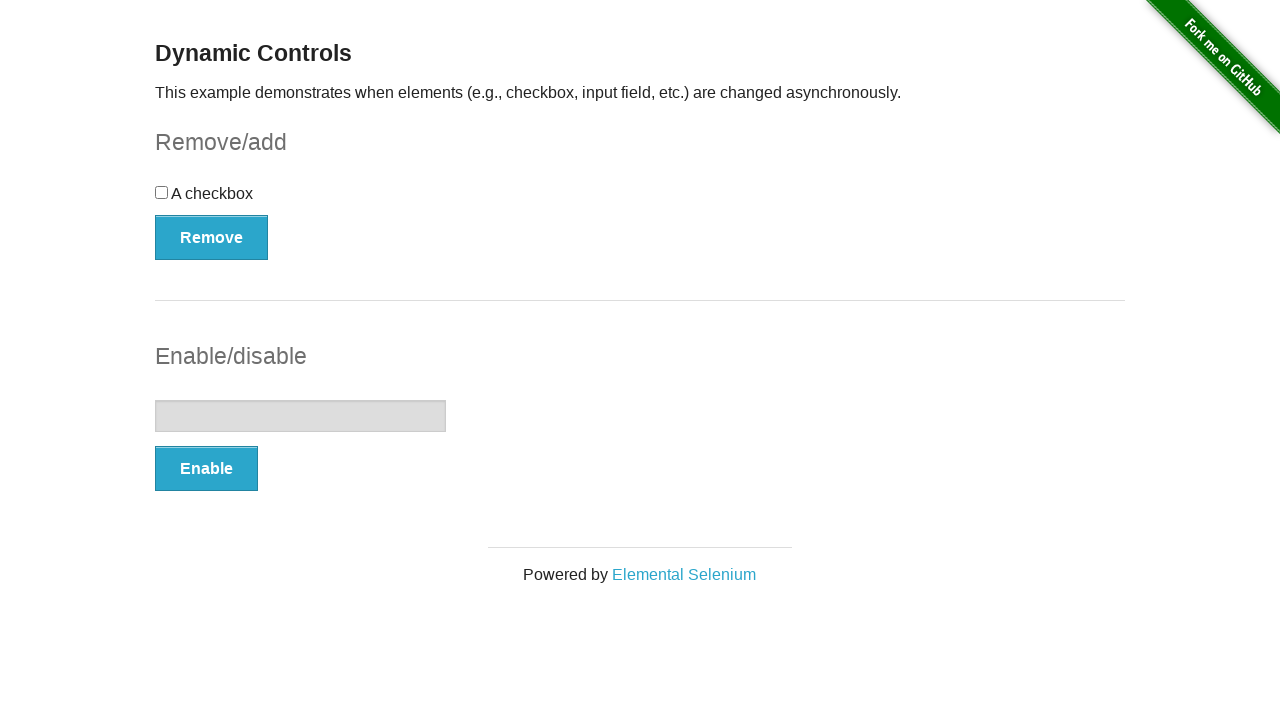

Clicked remove button to remove the checkbox element at (212, 237) on xpath=//form[@id='checkbox-example']/button
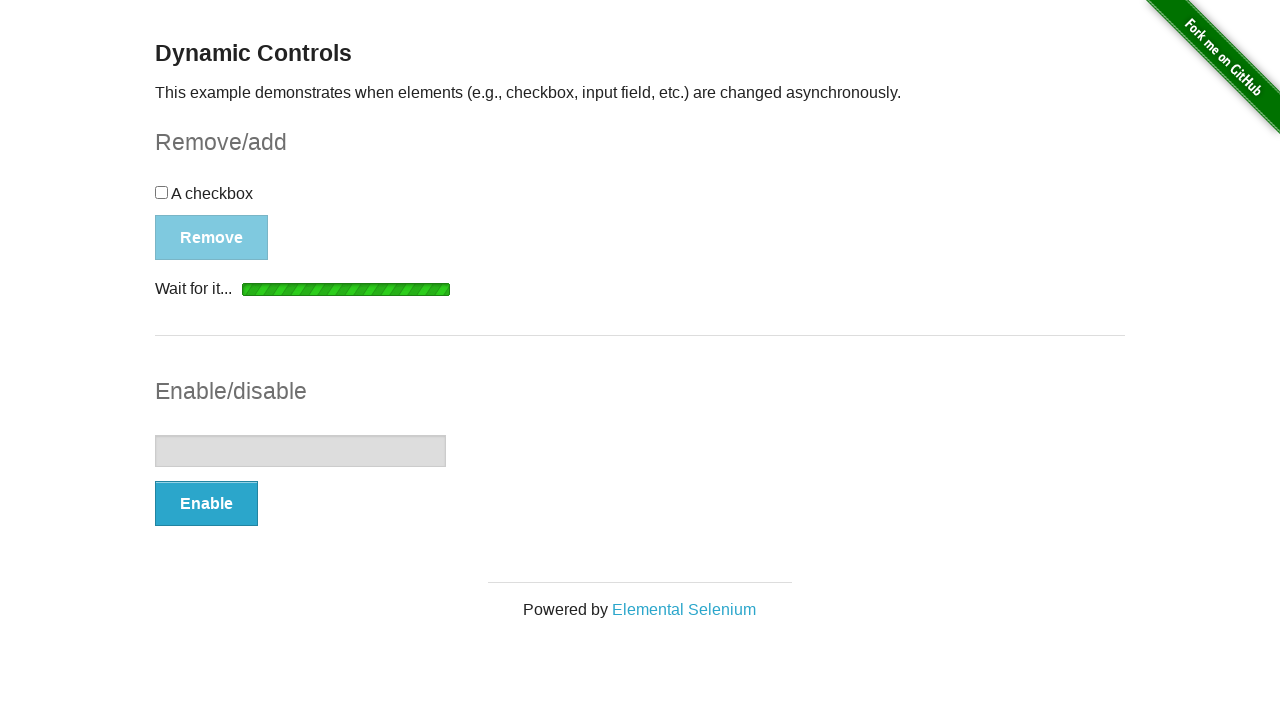

Waited for removal message to appear
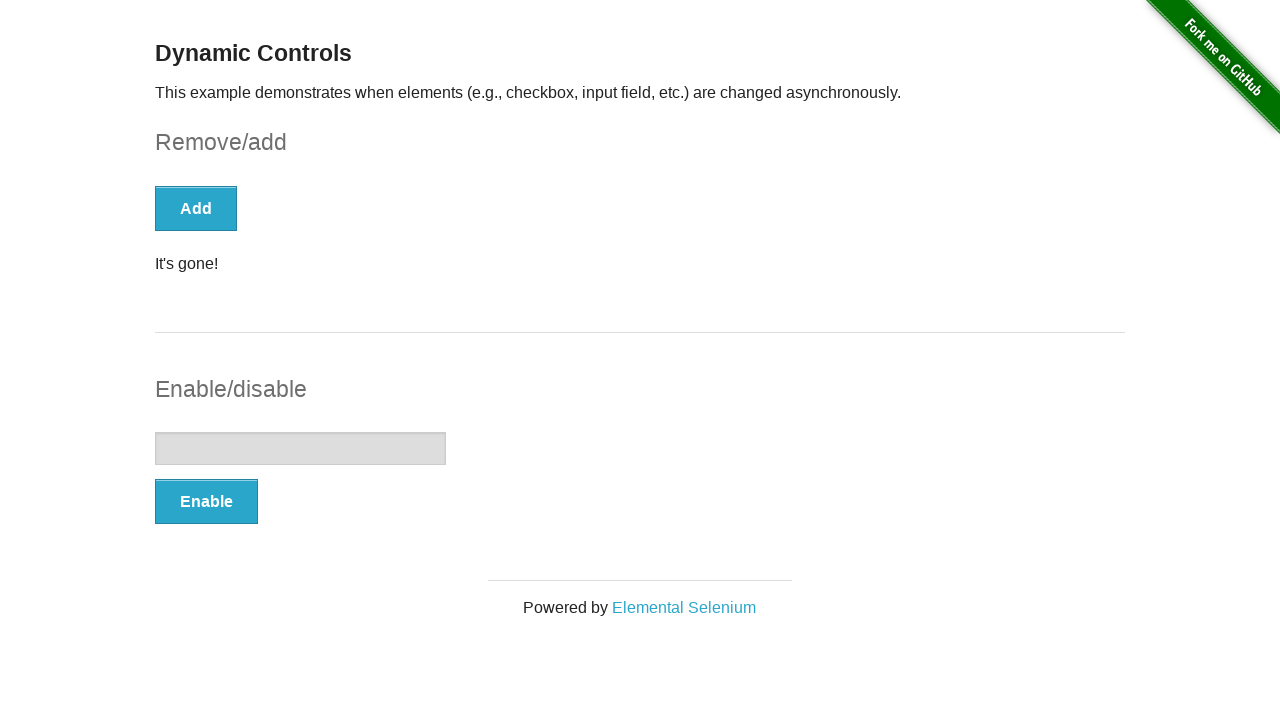

Retrieved message text: 'It's gone!'
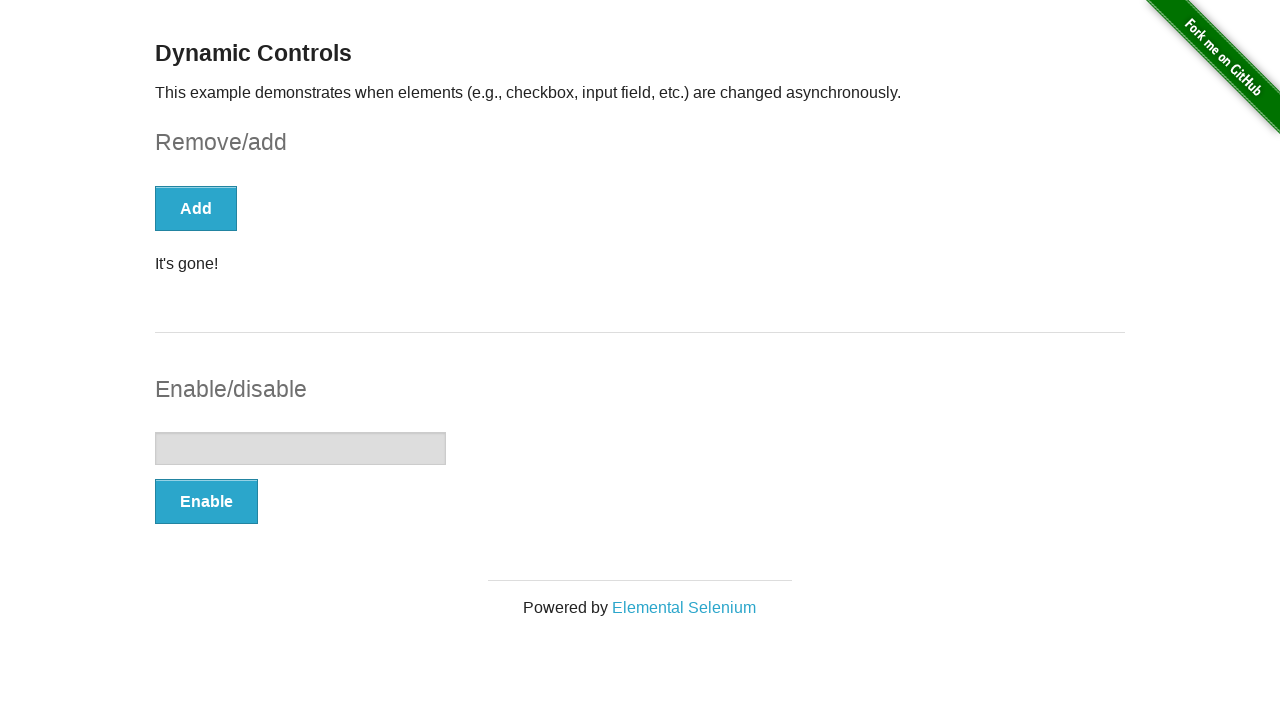

Clicked add button to restore the checkbox element at (196, 208) on xpath=//form[@id='checkbox-example']/button
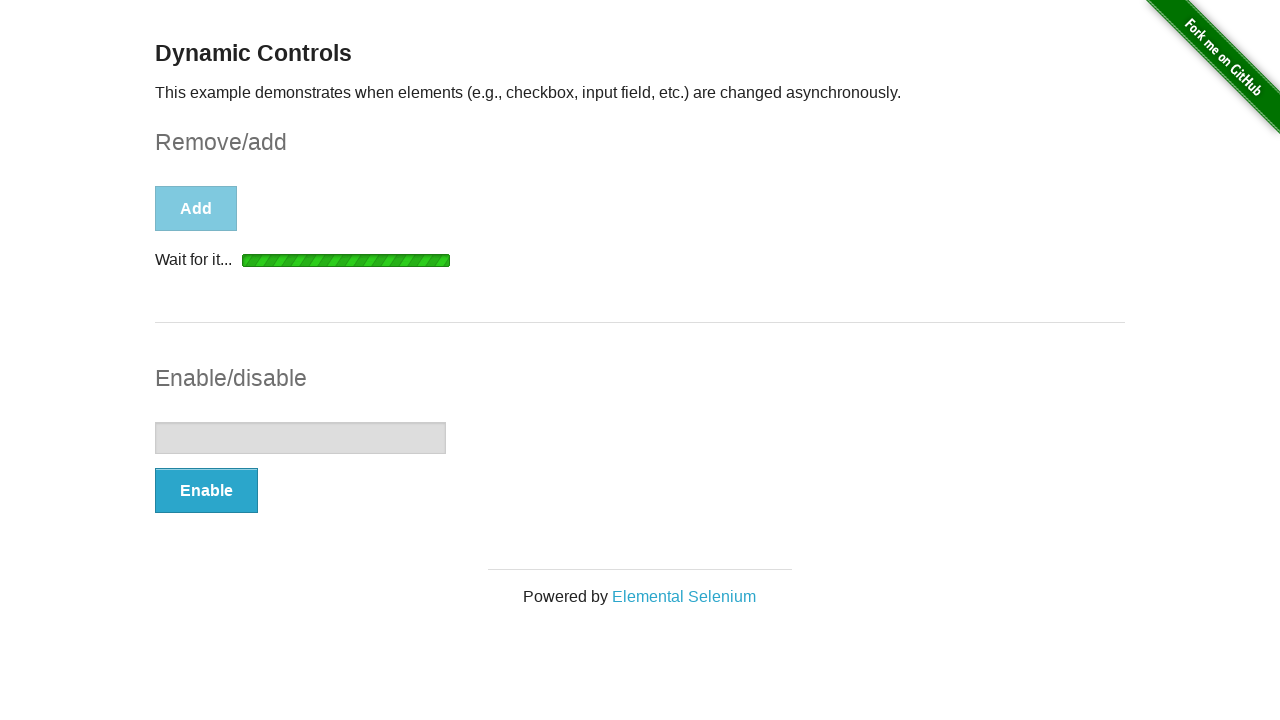

Waited for checkbox to reappear
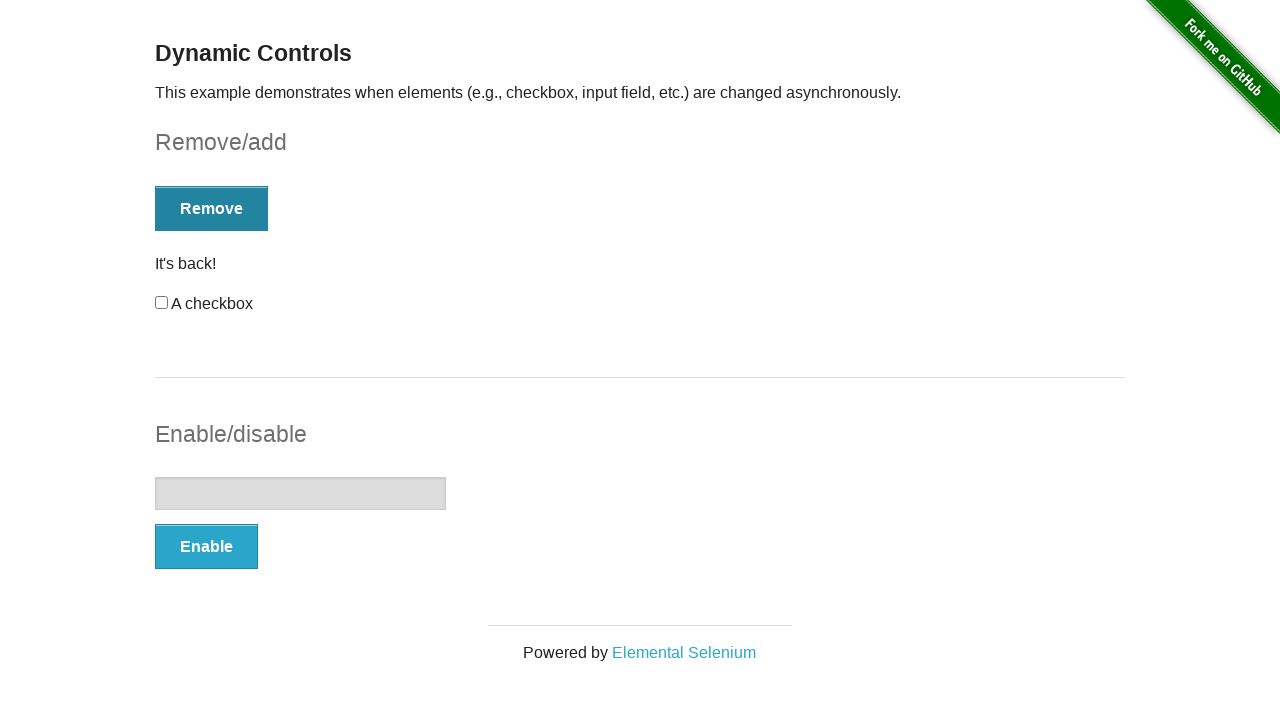

Verified checkbox visibility: True
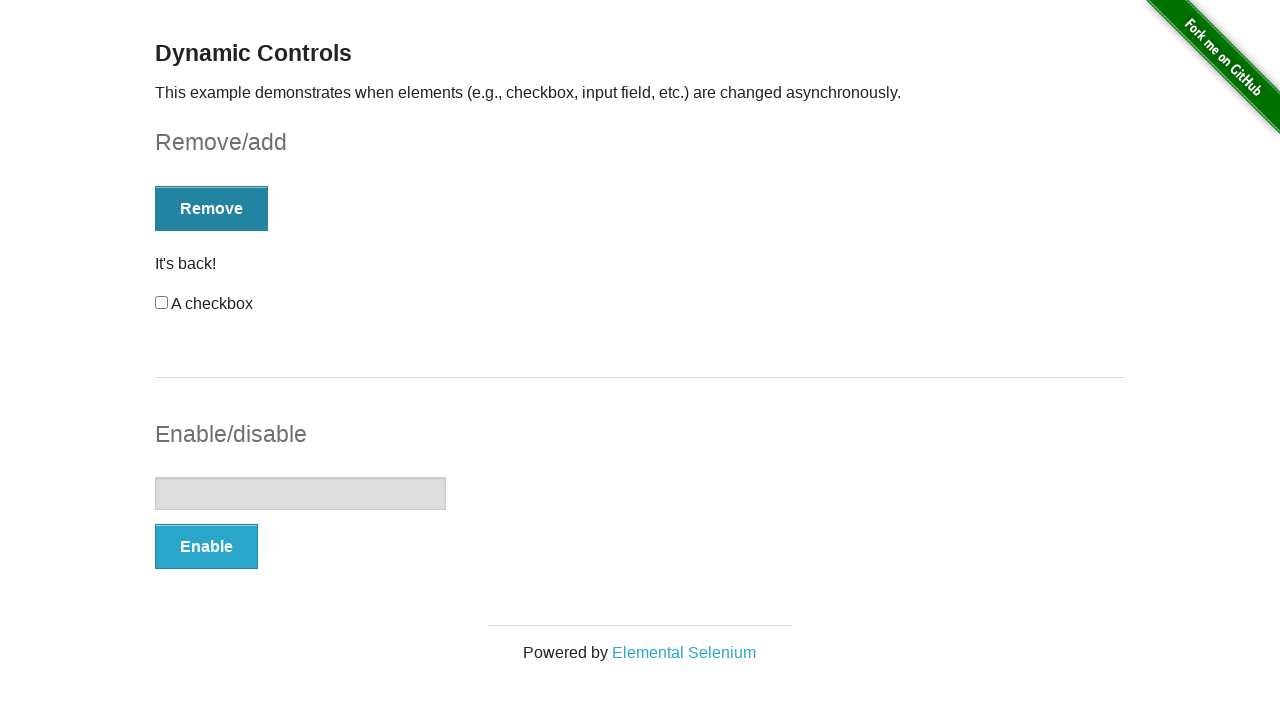

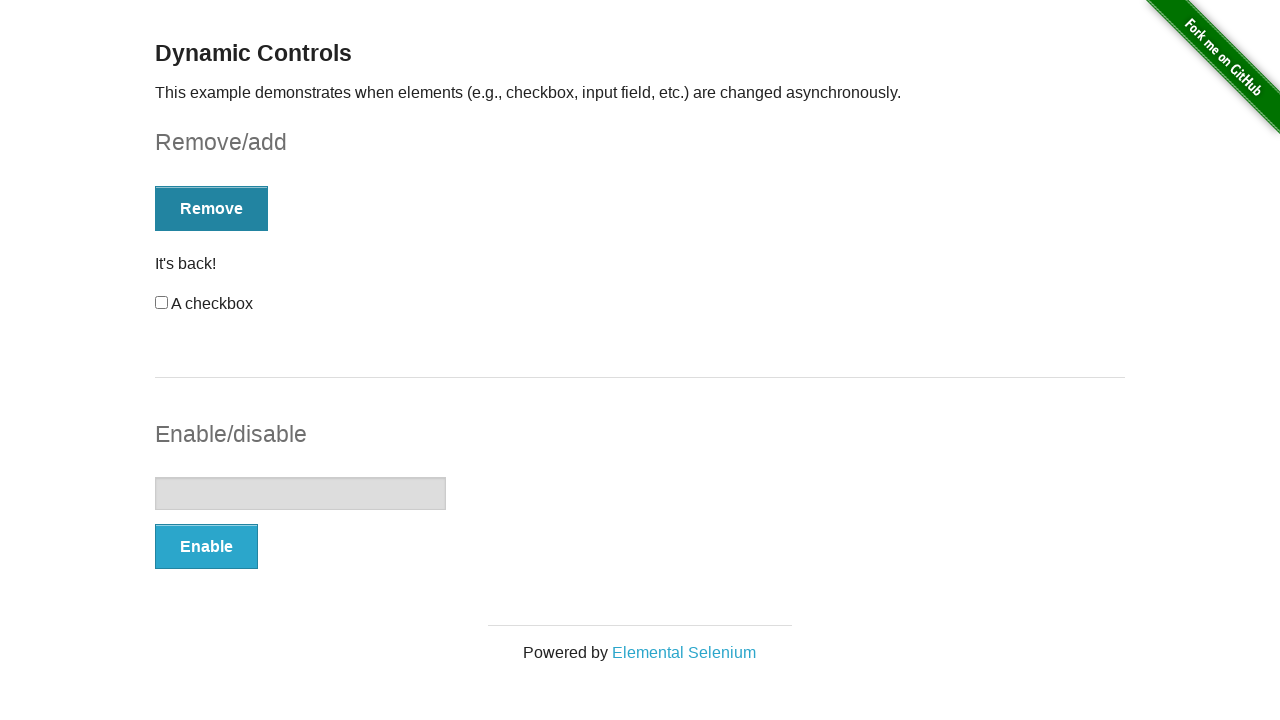